Complete flight booking automation that selects departure/destination cities, finds flights, chooses the lowest-priced flight, fills in passenger and payment details, and completes the purchase.

Starting URL: https://blazedemo.com/

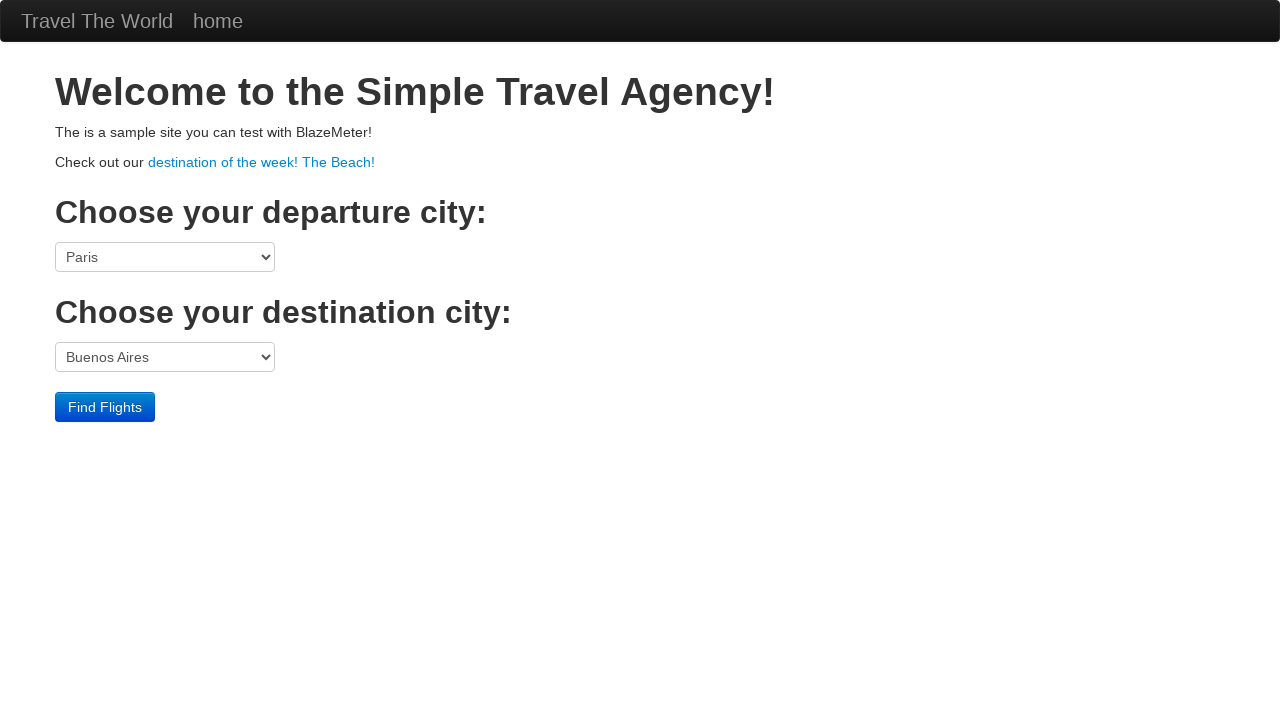

Page loaded successfully (networkidle state)
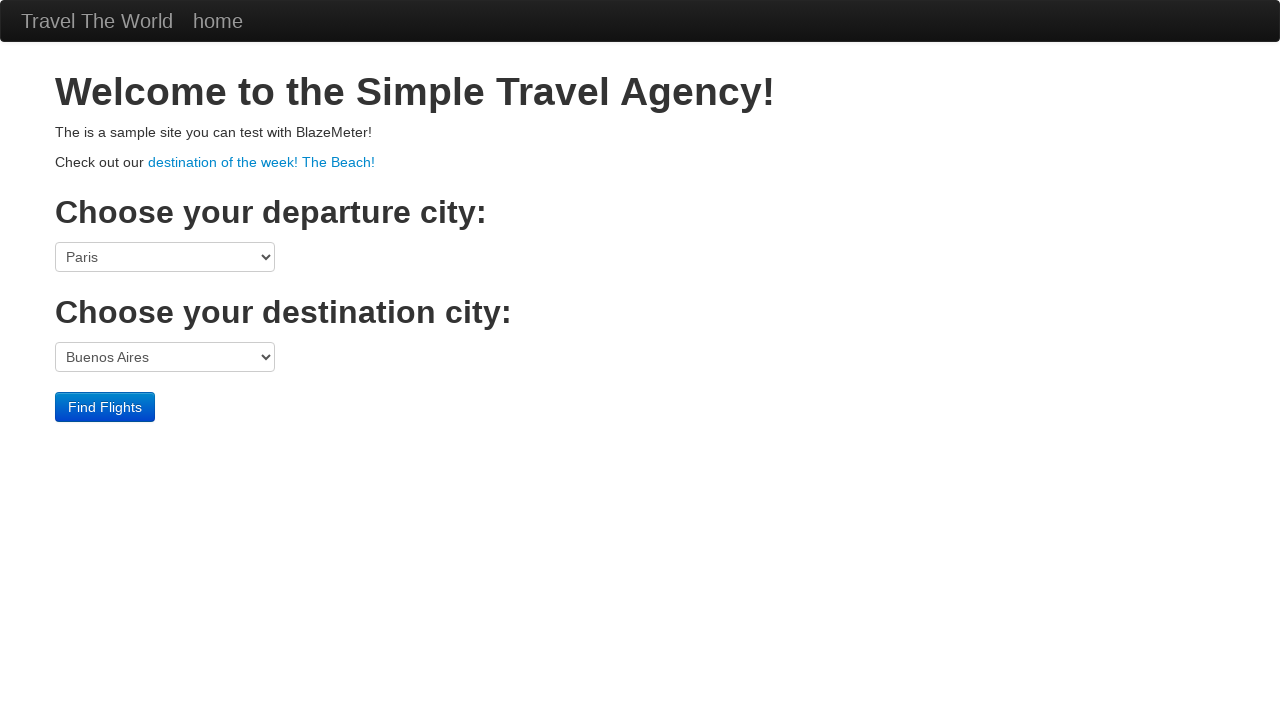

Selected Boston as departure city on select[name="fromPort"]
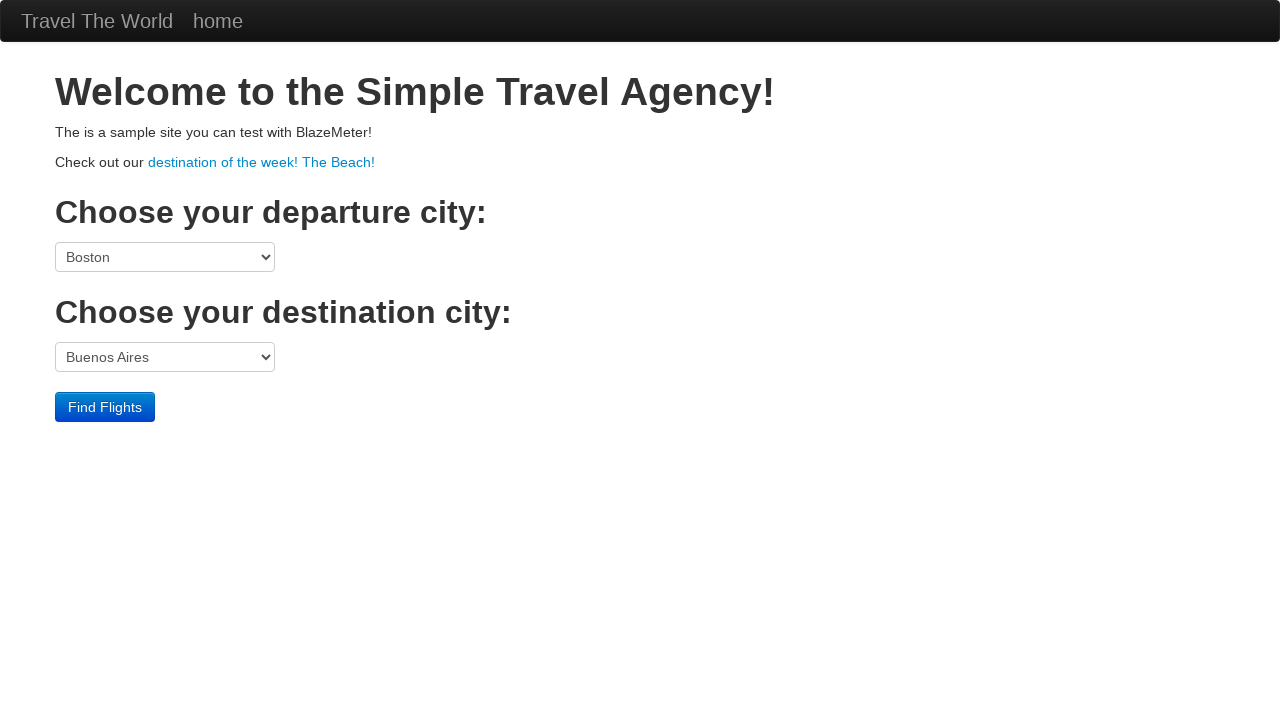

Selected London as destination city on select[name="toPort"]
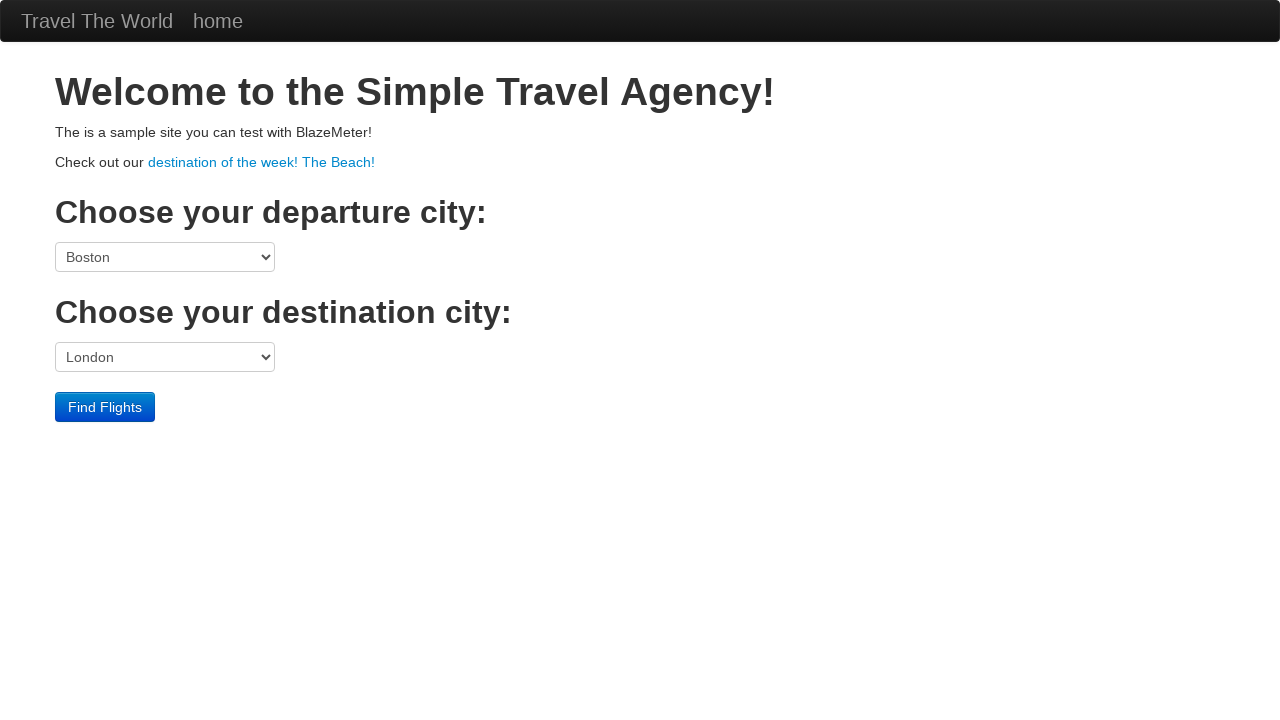

Clicked 'Find Flights' button at (105, 407) on internal:role=button[name="Find Flights"i]
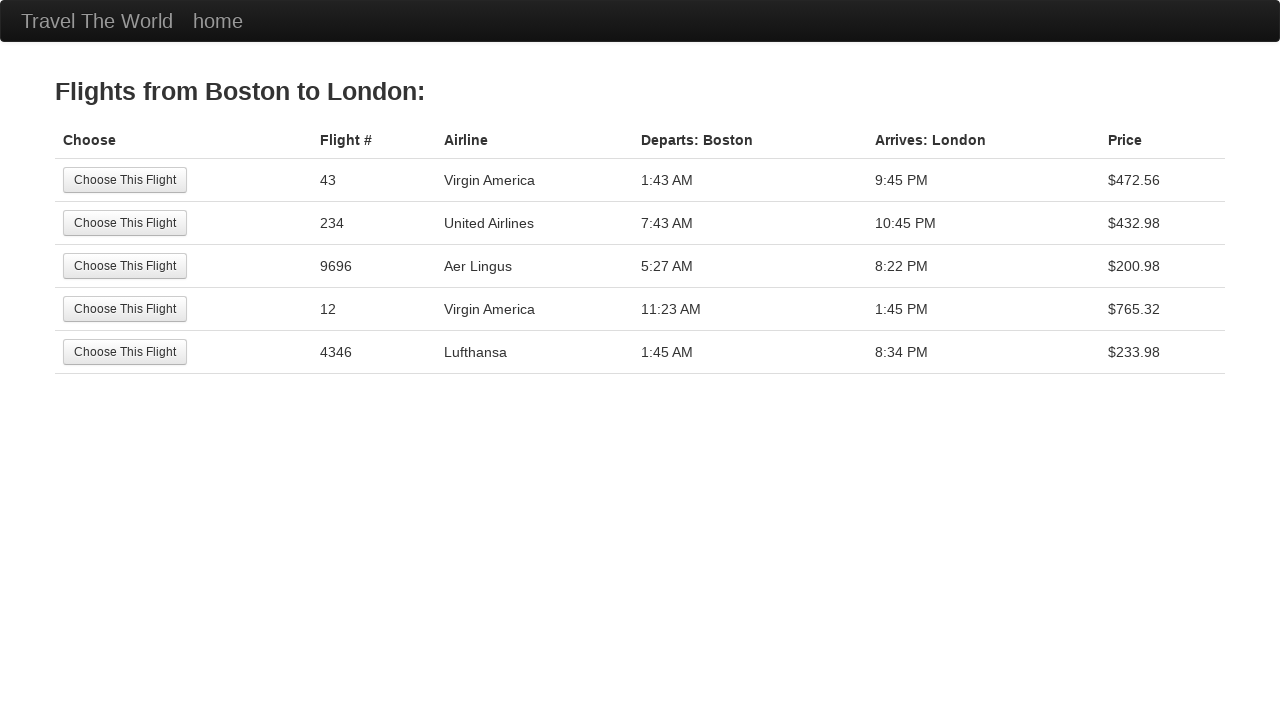

Flight results page loaded successfully
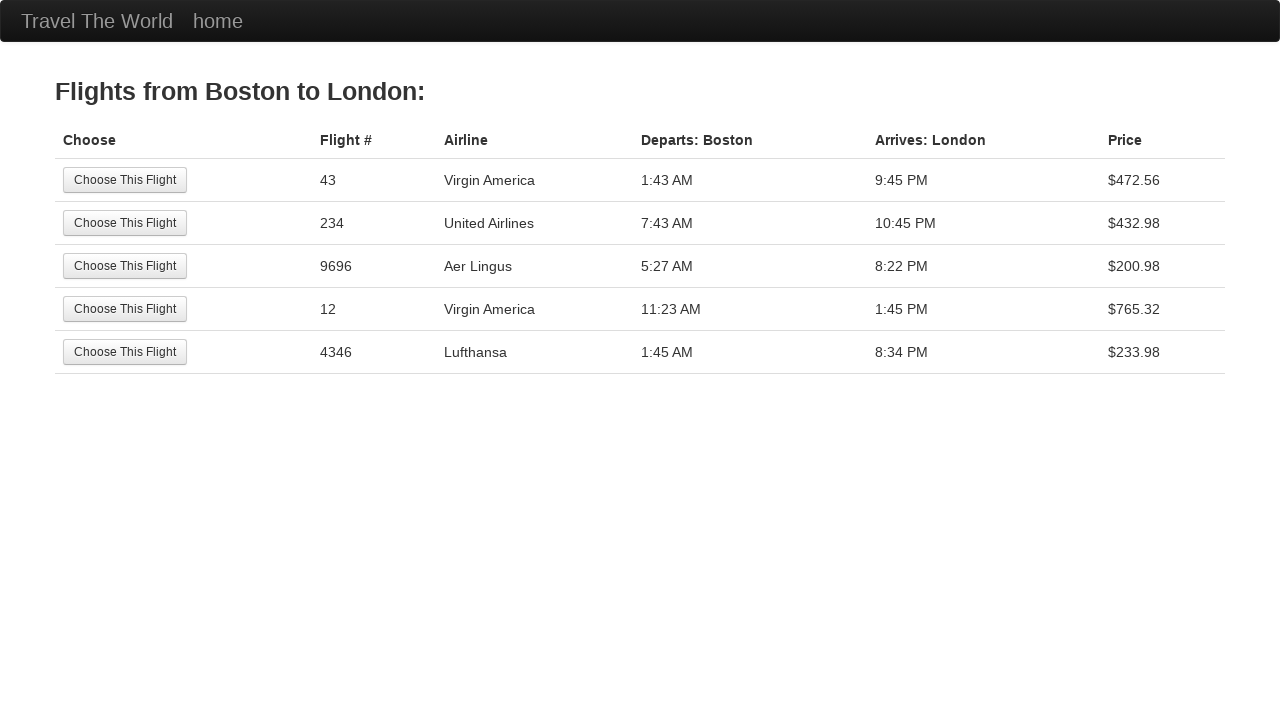

Flight results table is visible
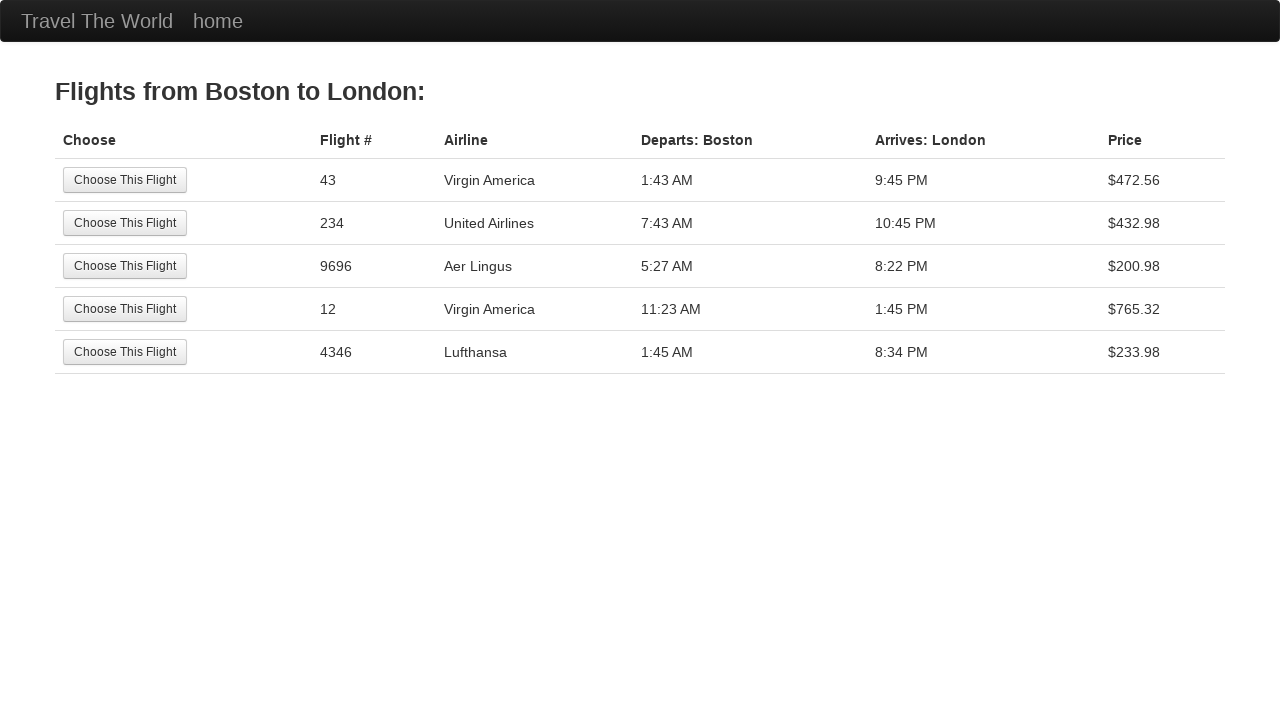

Selected the lowest-priced flight (first flight in list) at (125, 180) on internal:role=table >> tbody tr >> nth=0 >> internal:role=button
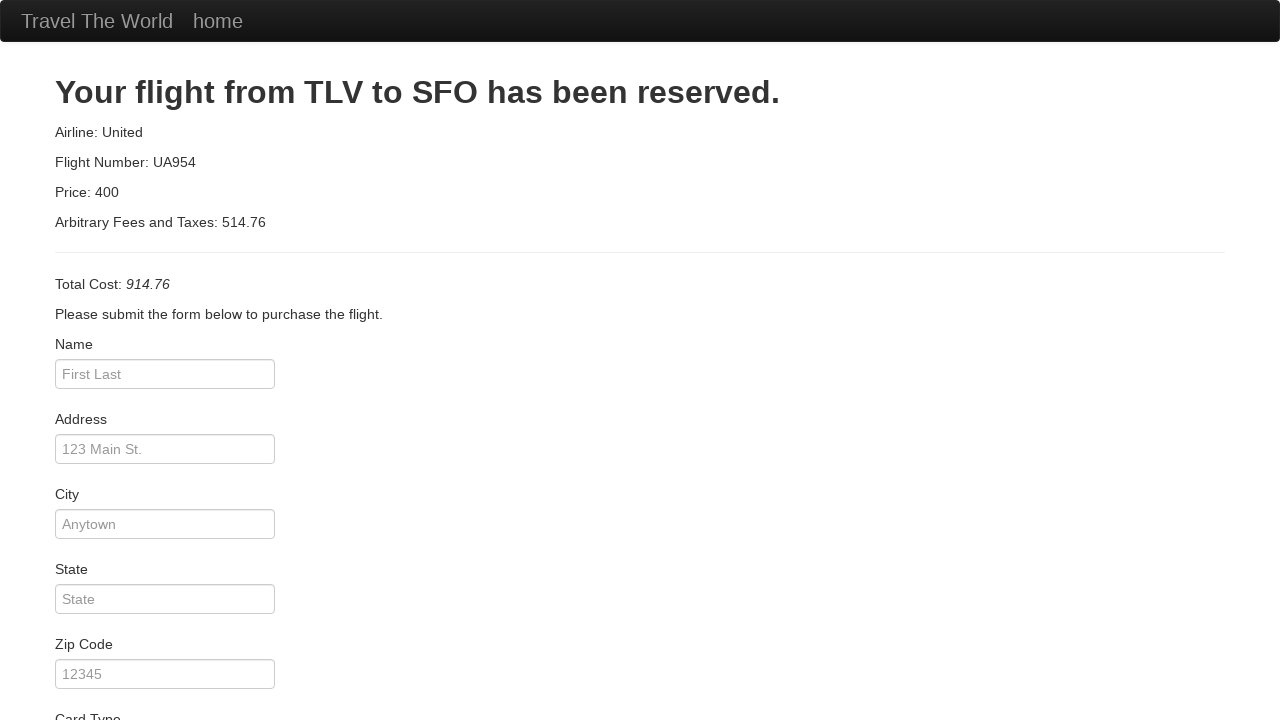

Reservation form page loaded successfully
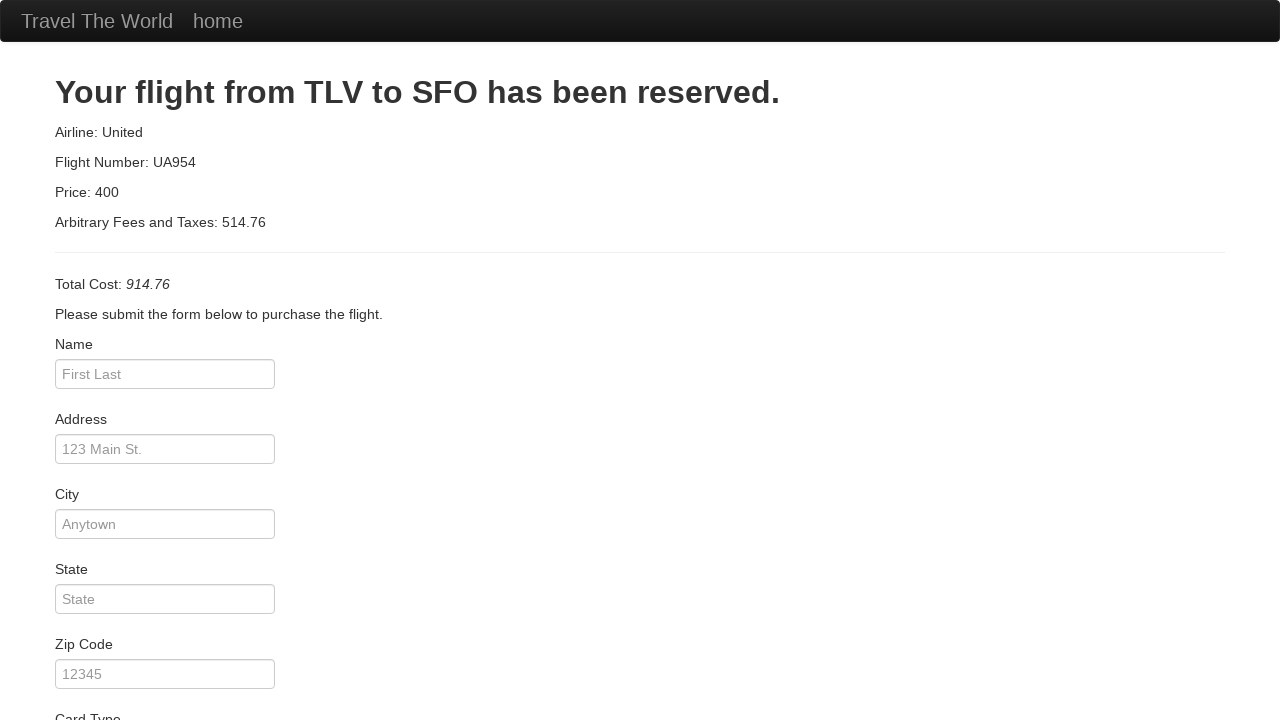

Filled passenger name: John Doe on internal:attr=[placeholder="First Last"i]
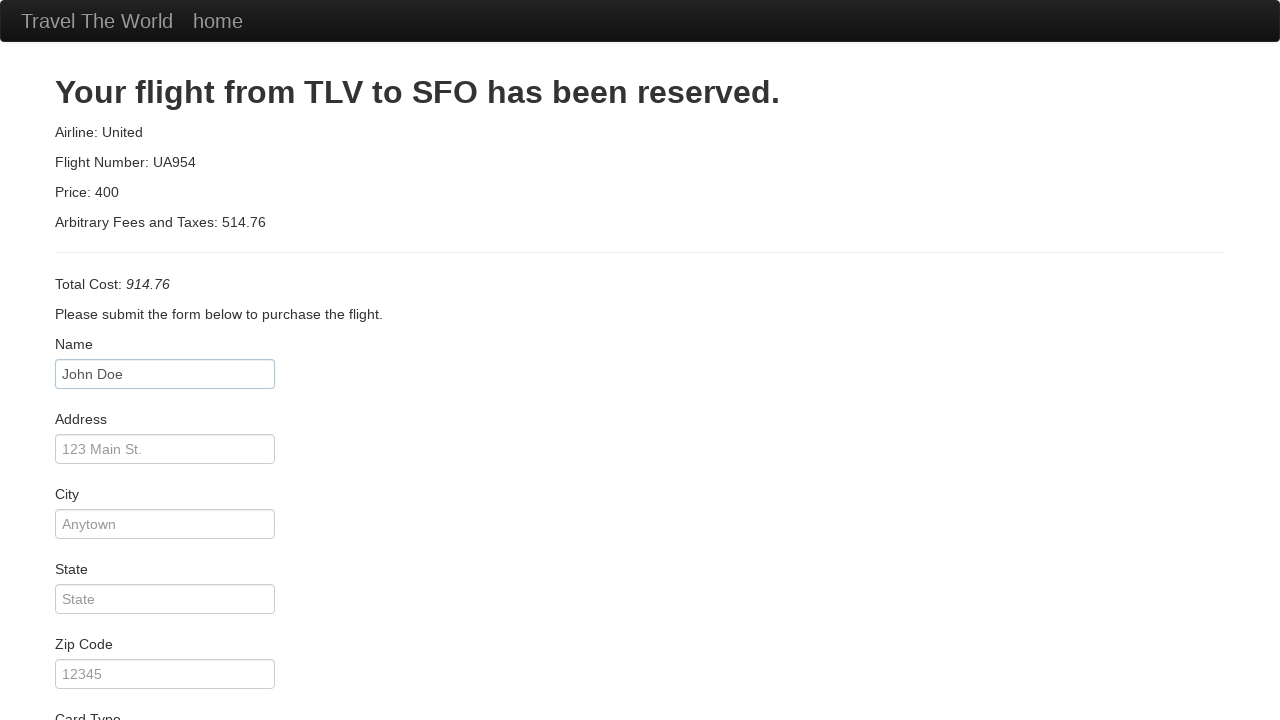

Filled address: 123 Main St on internal:label="address"i
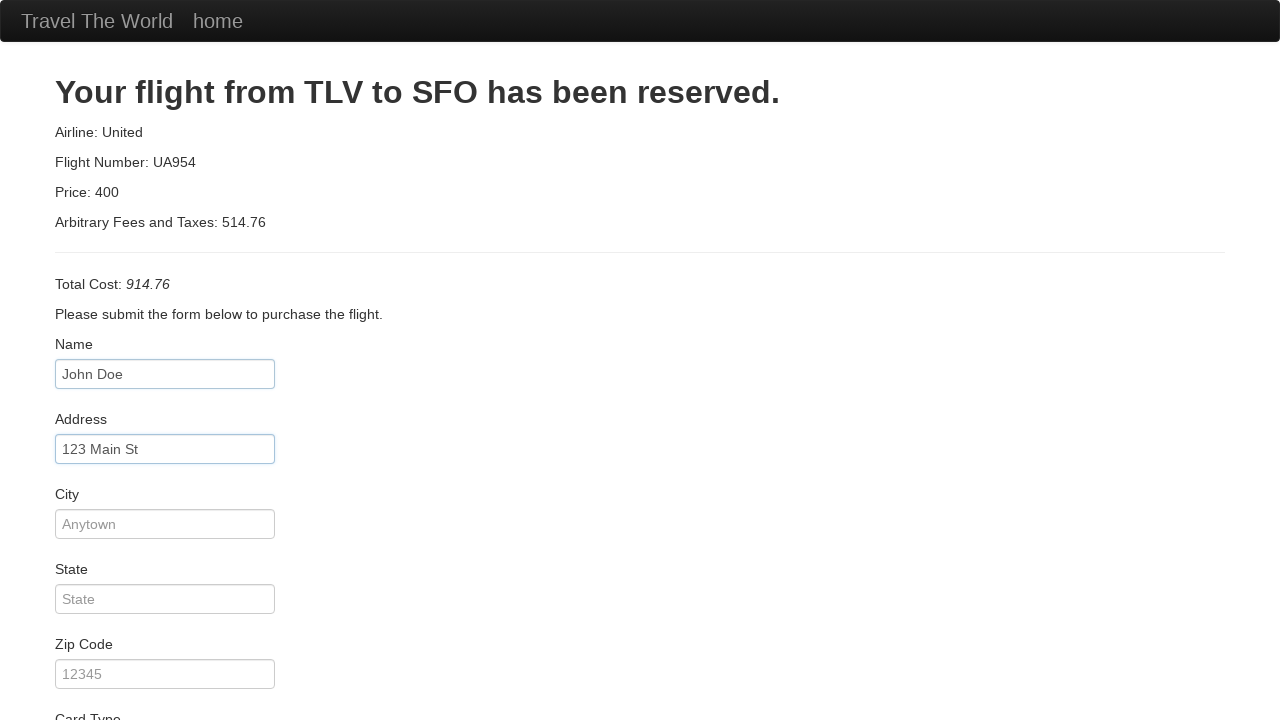

Filled city: Anytown on internal:label="city"i
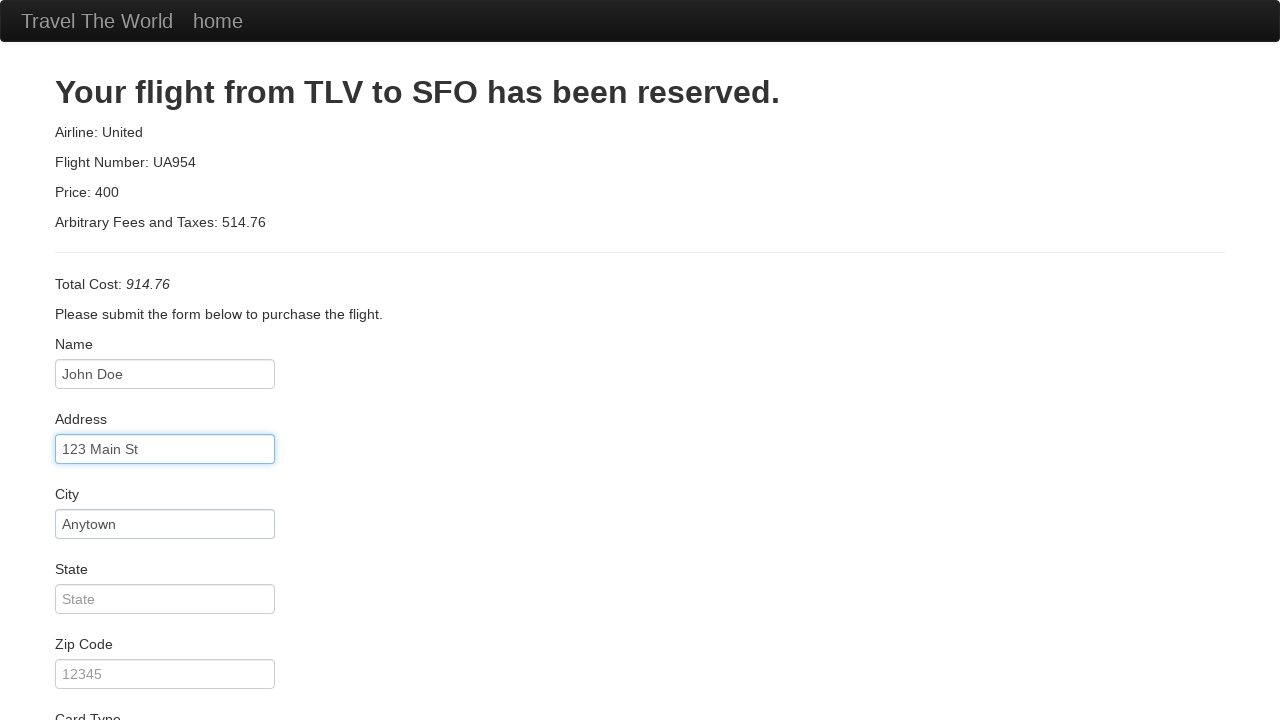

Filled state: CA on internal:label="state"i
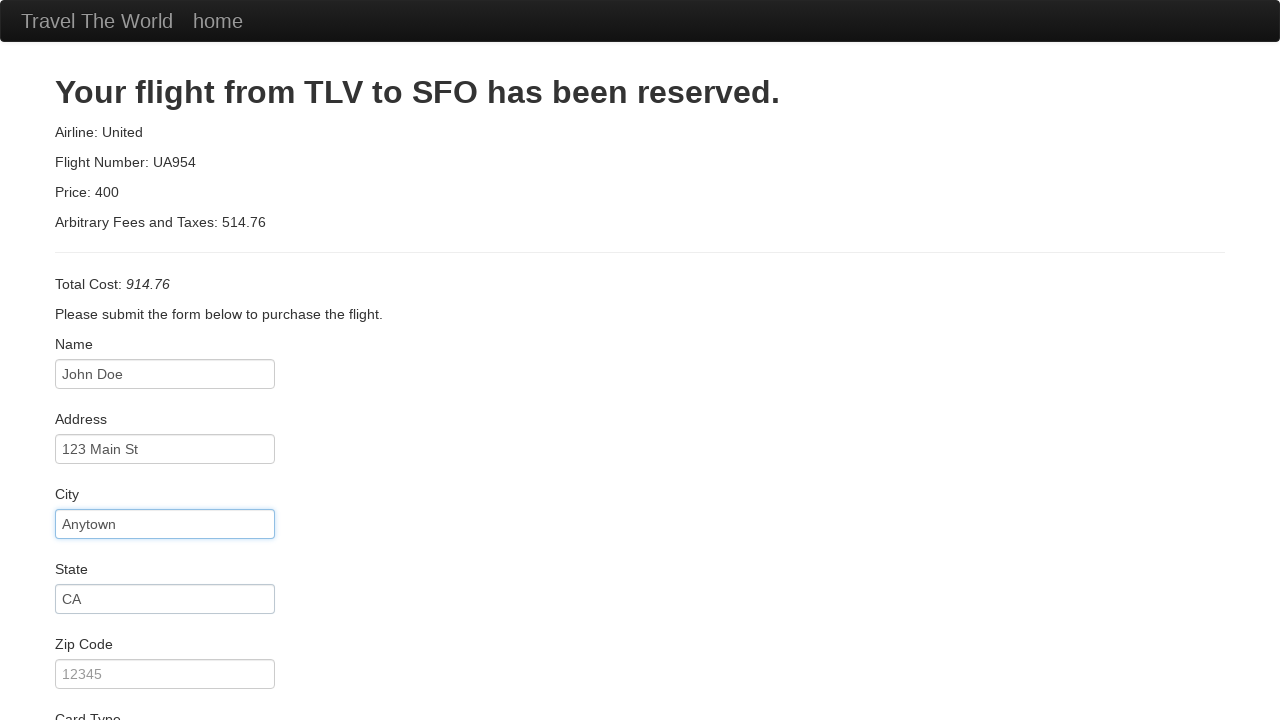

Filled zip code: 12345 on #zipCode
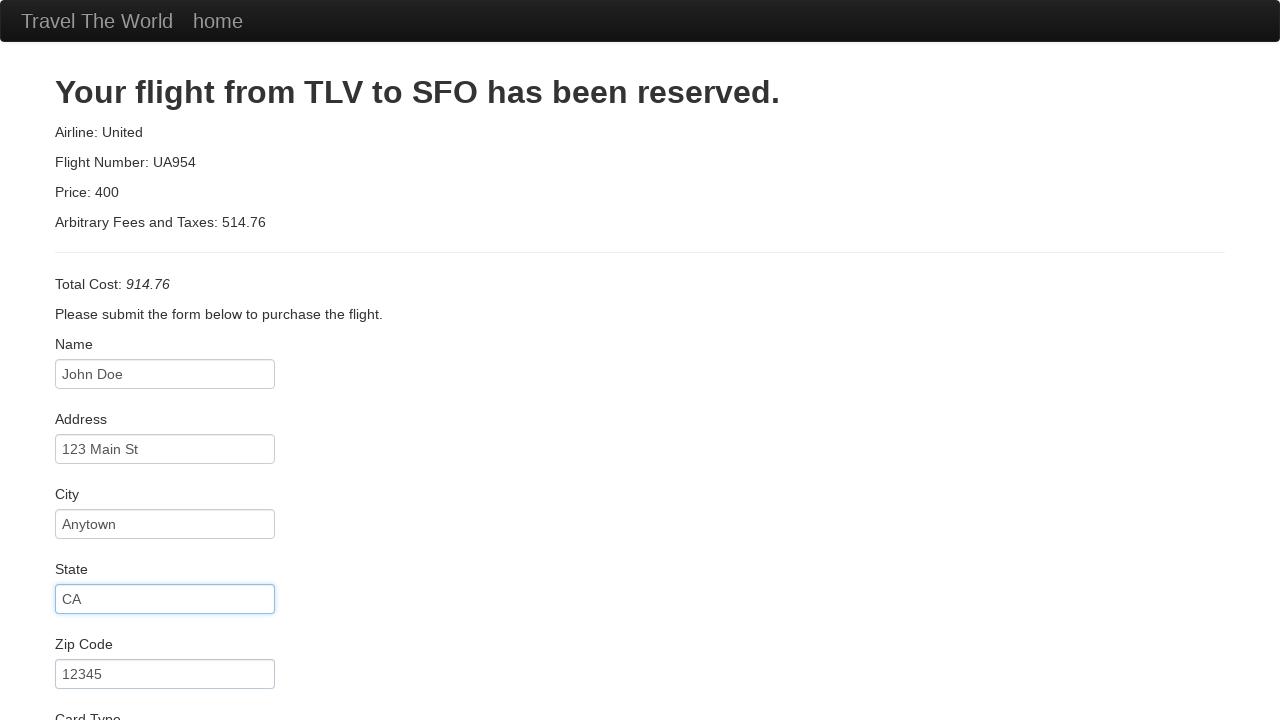

Selected card type: Visa on #cardType
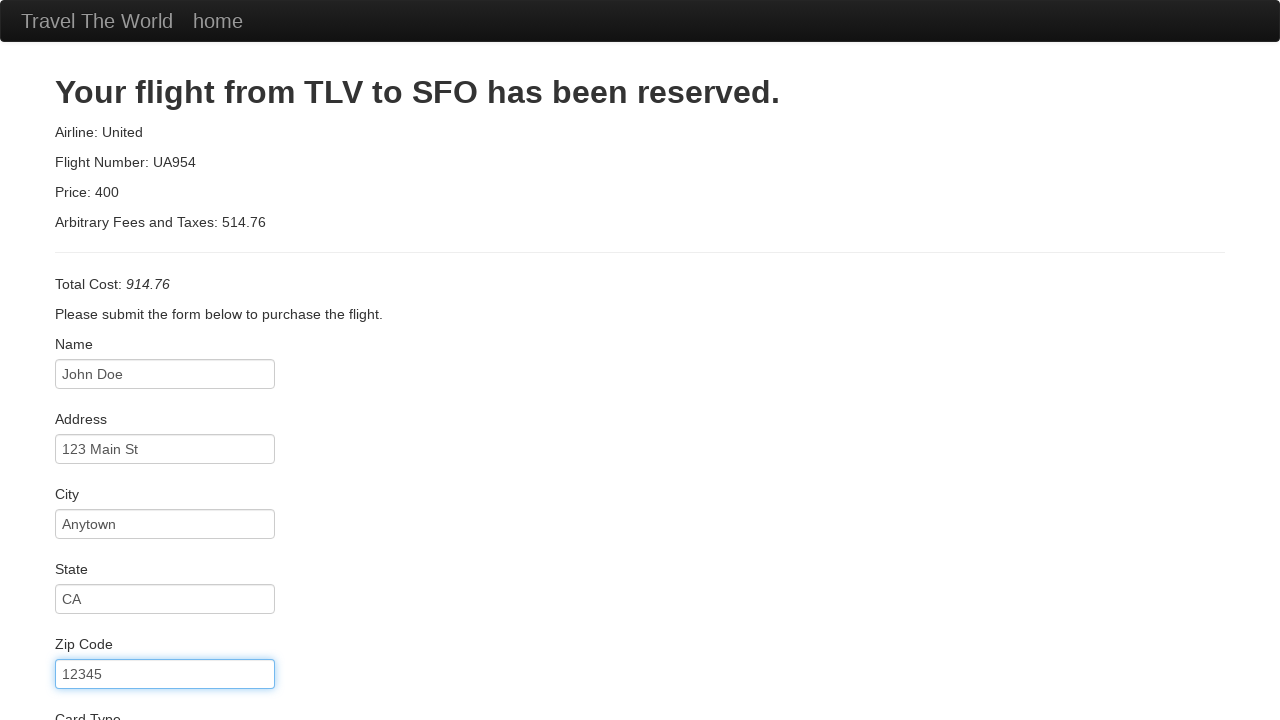

Filled credit card number on #creditCardNumber
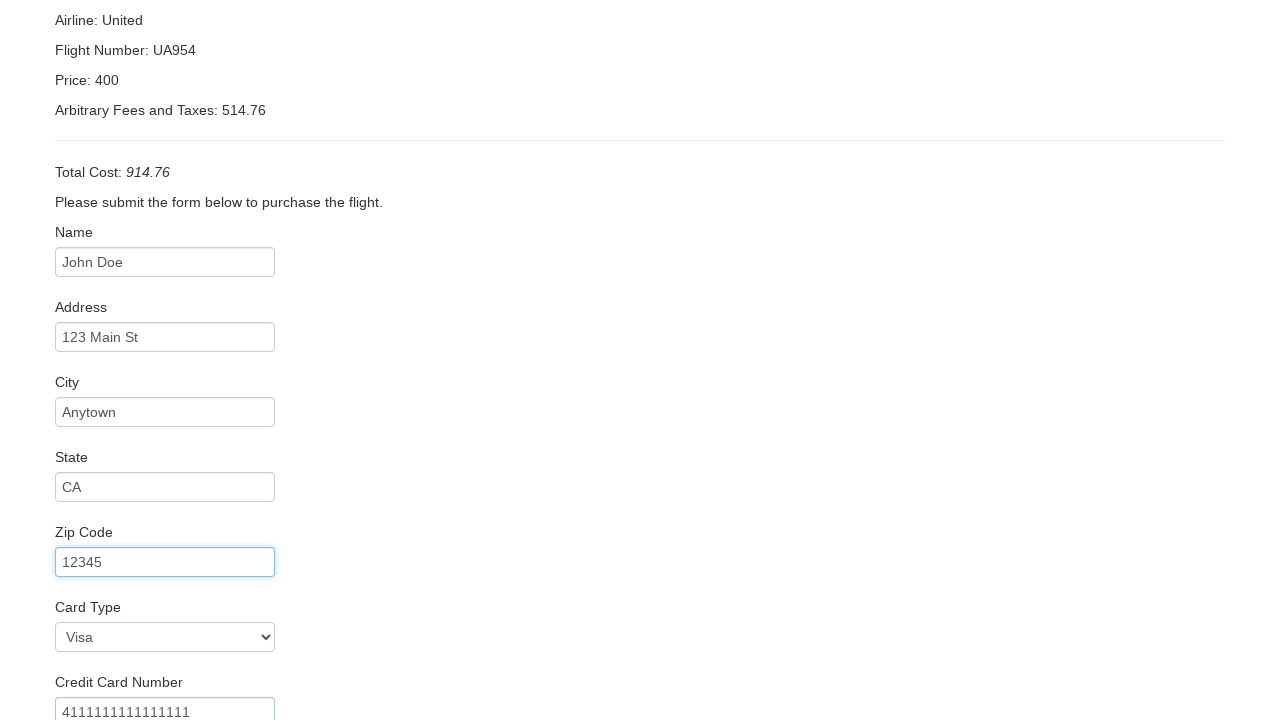

Filled expiration month: 12 on internal:attr=[placeholder="Month"i]
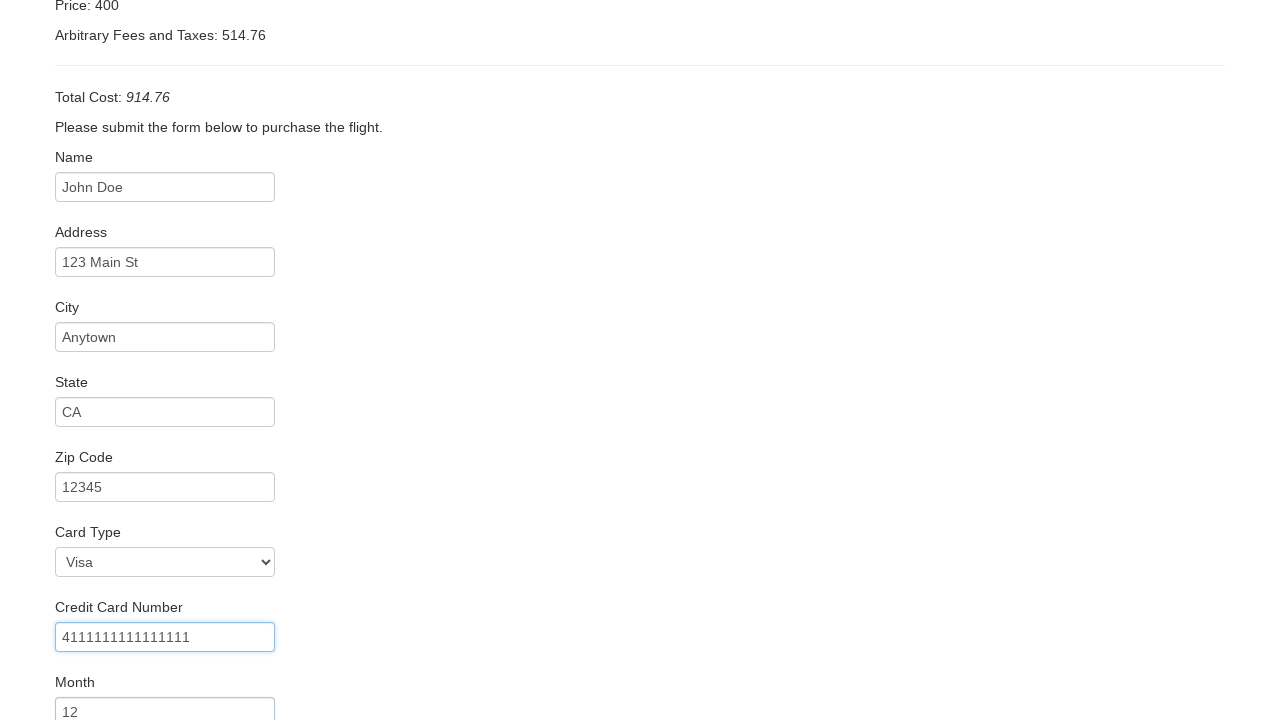

Filled expiration year: 2025 on internal:attr=[placeholder="Year"i]
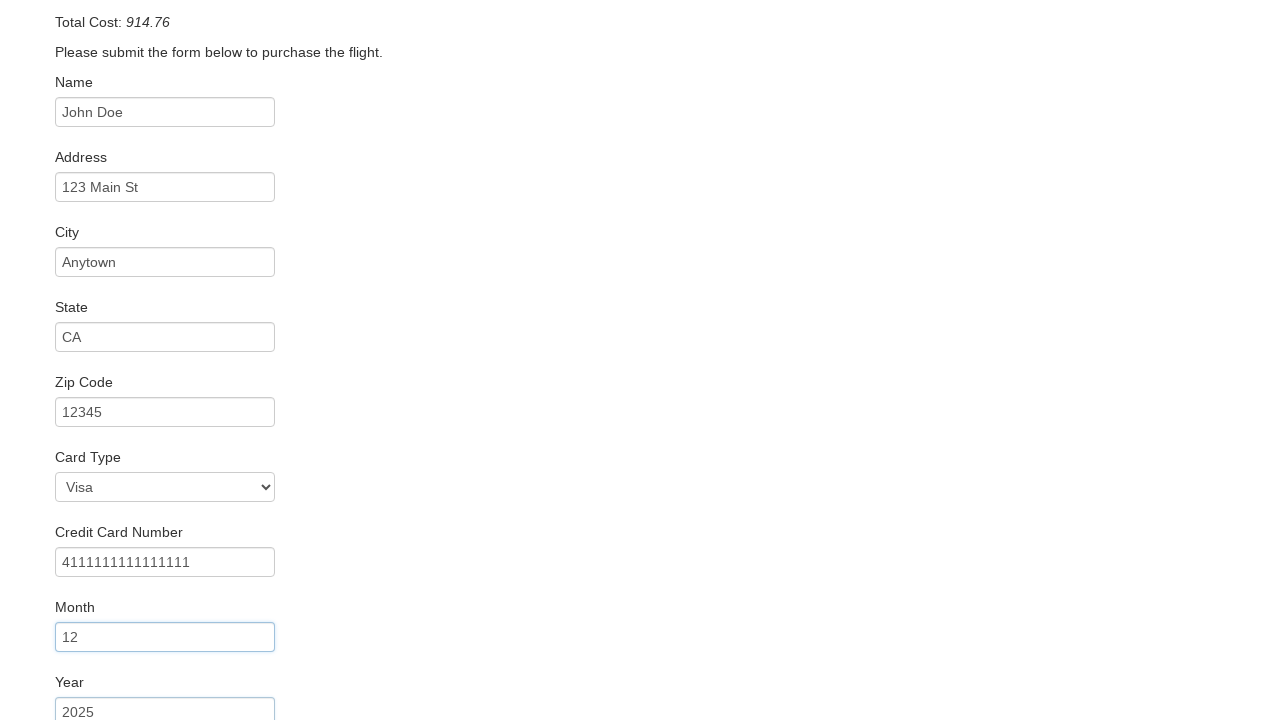

Filled name on card: John Doe on internal:label="Name on Card"i
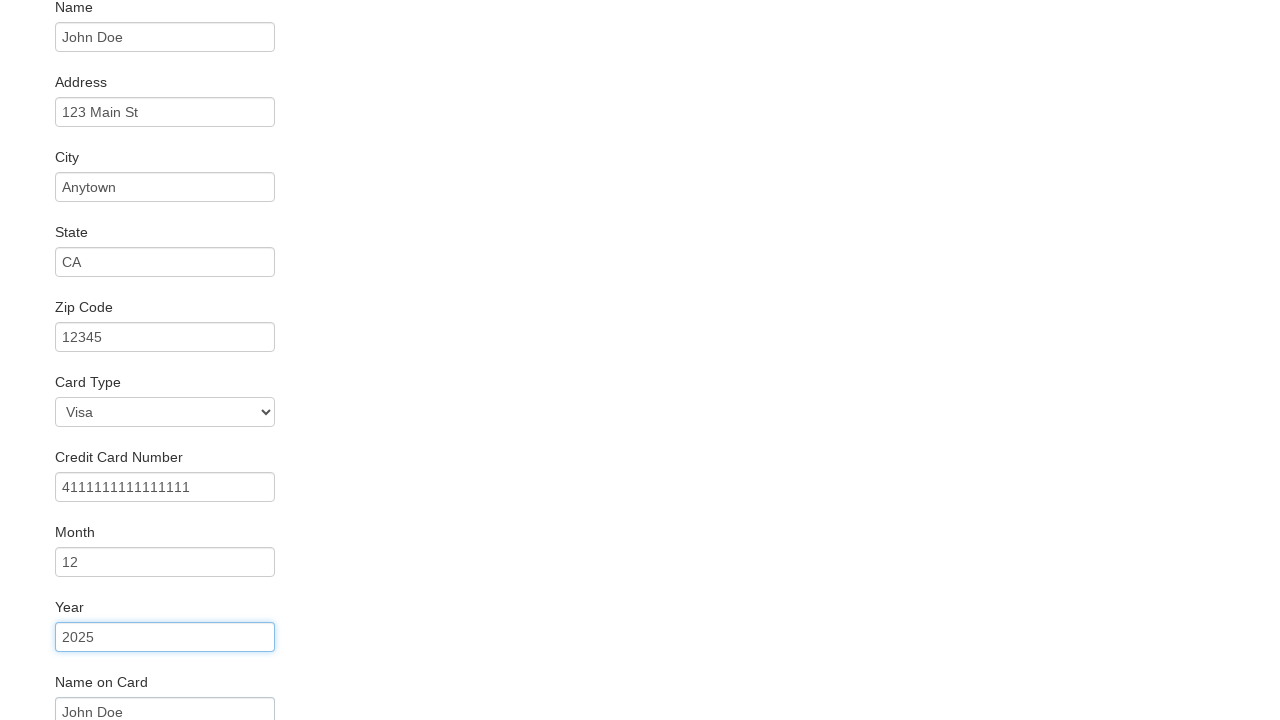

Checked terms and conditions checkbox at (62, 656) on internal:role=checkbox
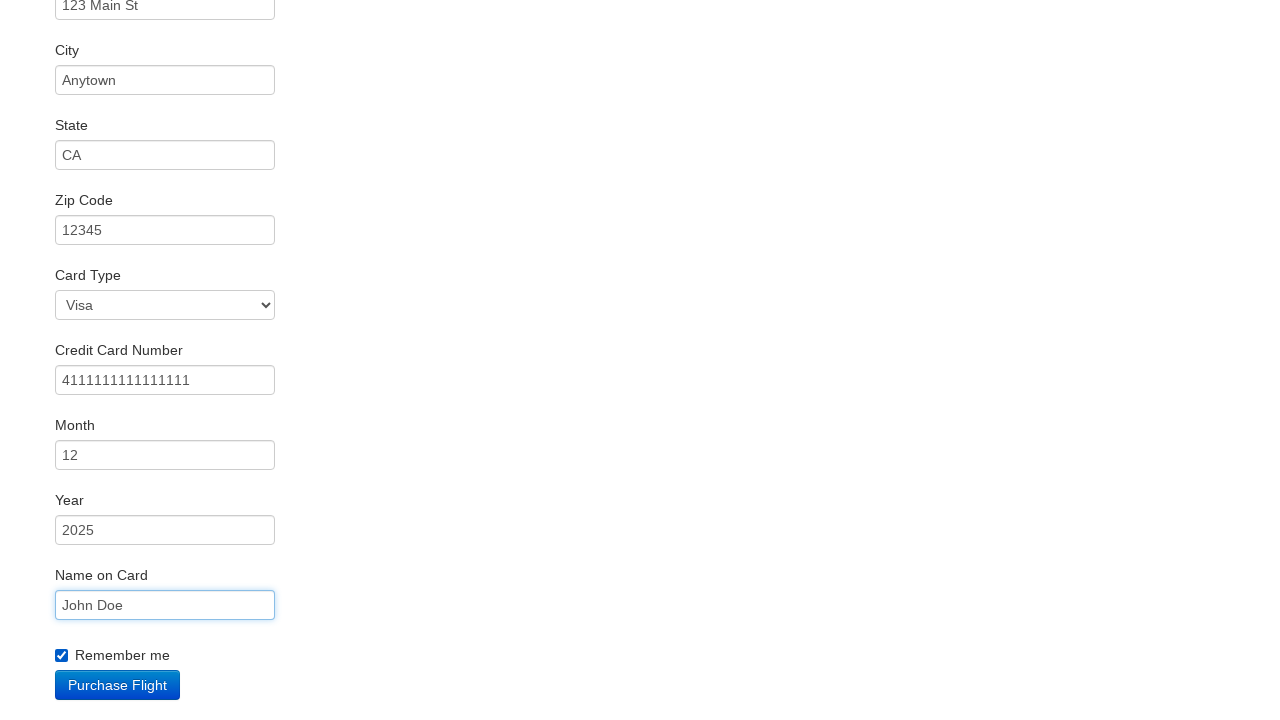

Clicked 'Purchase Flight' button to complete booking at (118, 685) on internal:role=button[name="Purchase Flight"i]
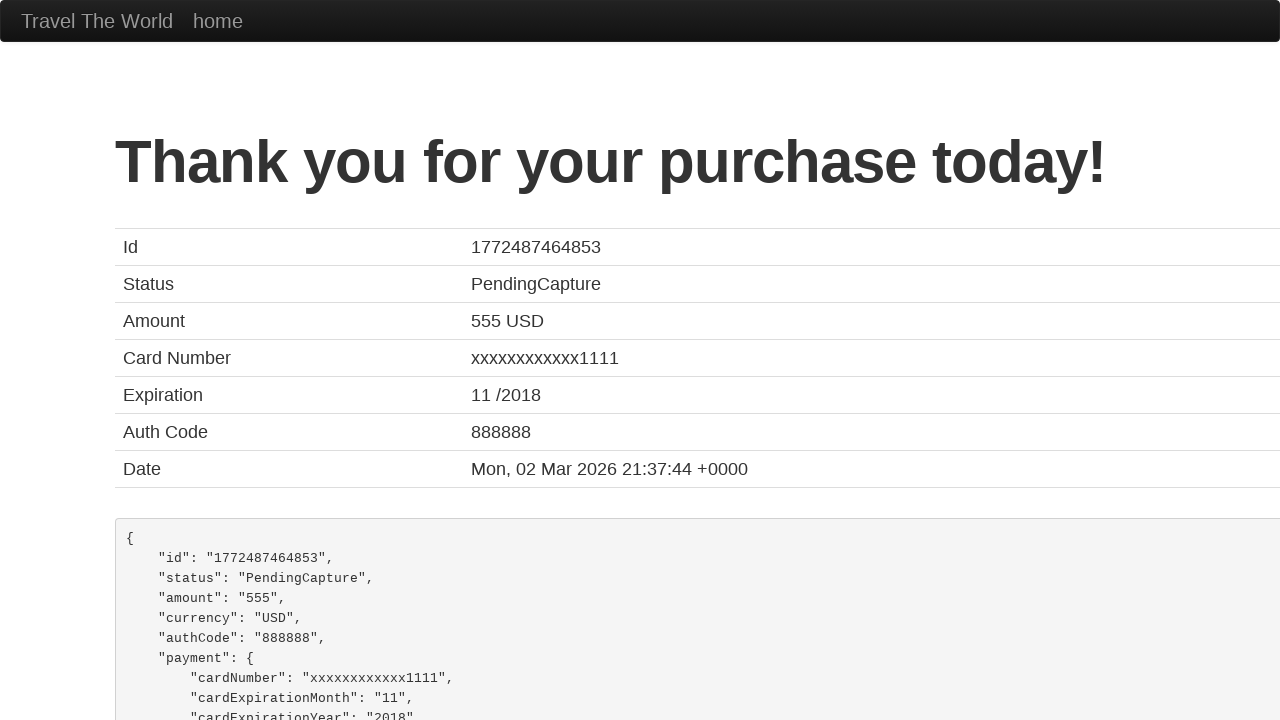

Flight purchase confirmed successfully
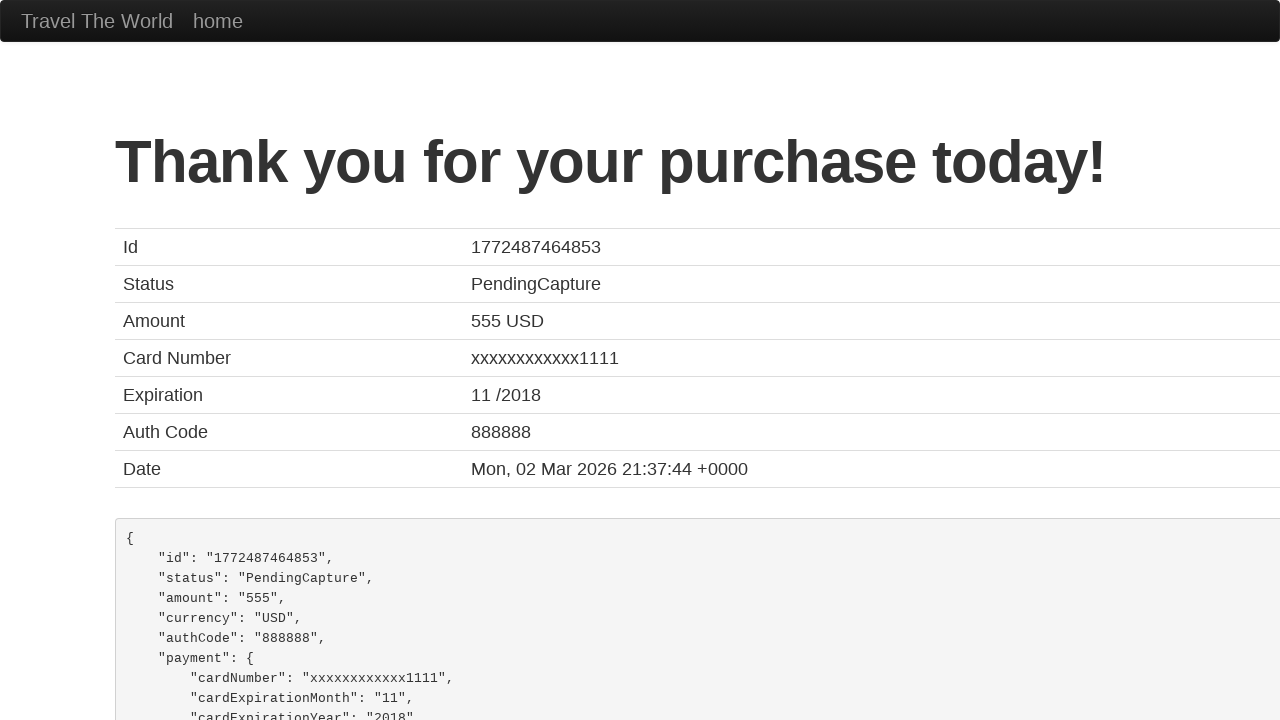

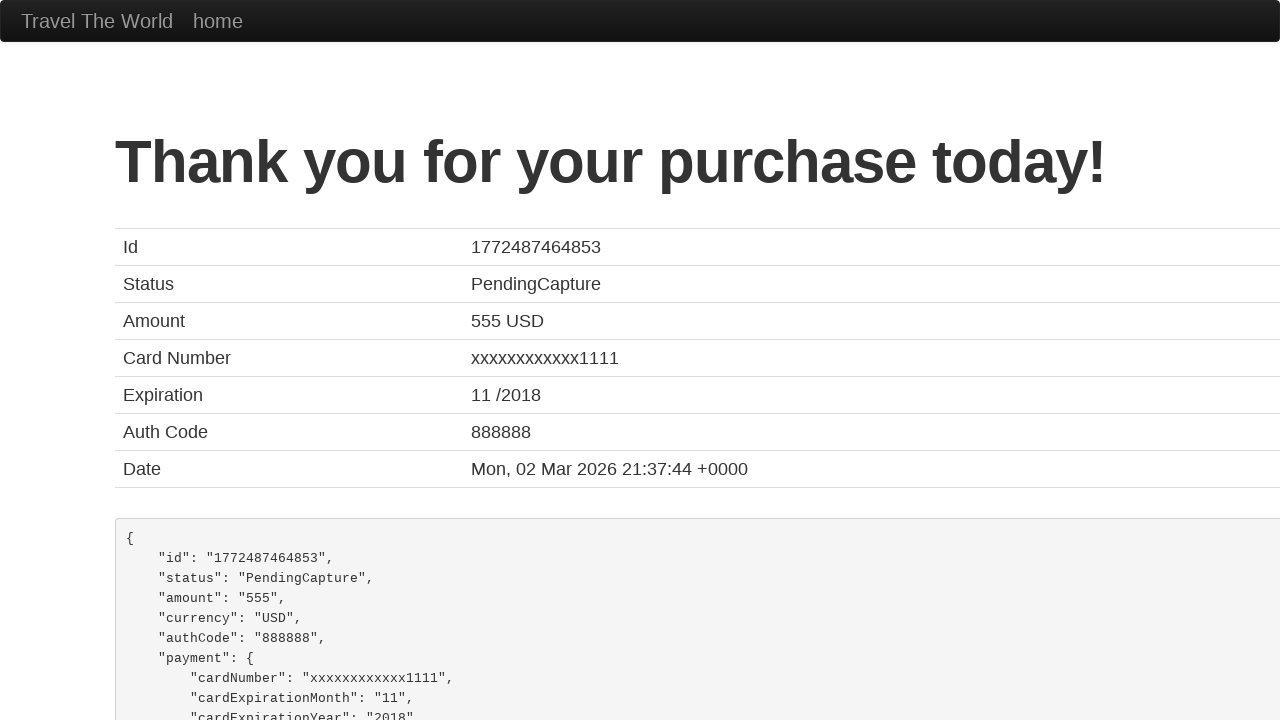